Tests custom radio button and checkbox selection on a Google Form by selecting "Hồ Chí Minh" radio button and "Quảng Nam" checkbox, then verifying their selected states.

Starting URL: https://docs.google.com/forms/d/e/1FAIpQLSfiypnd69zhuDkjKgqvpID9kwO29UCzeCVrGGtbNPZXQok0jA/viewform

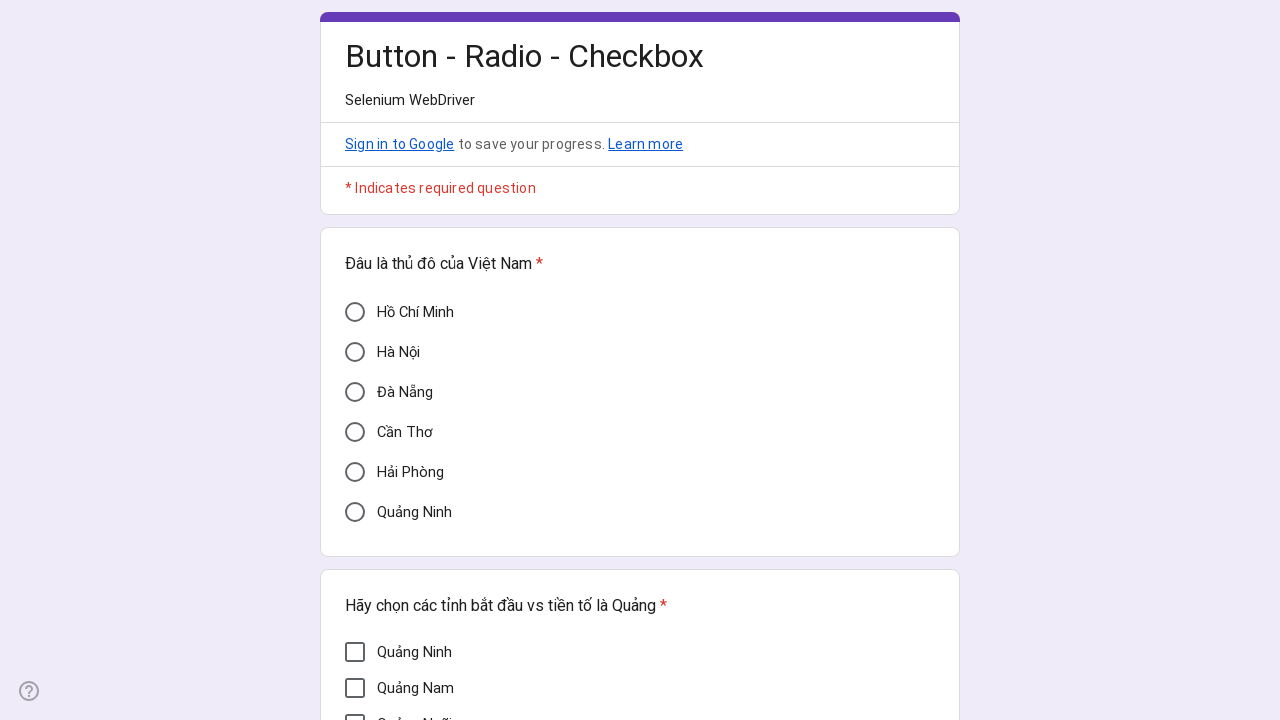

Verified Hồ Chí Minh radio button is not selected initially
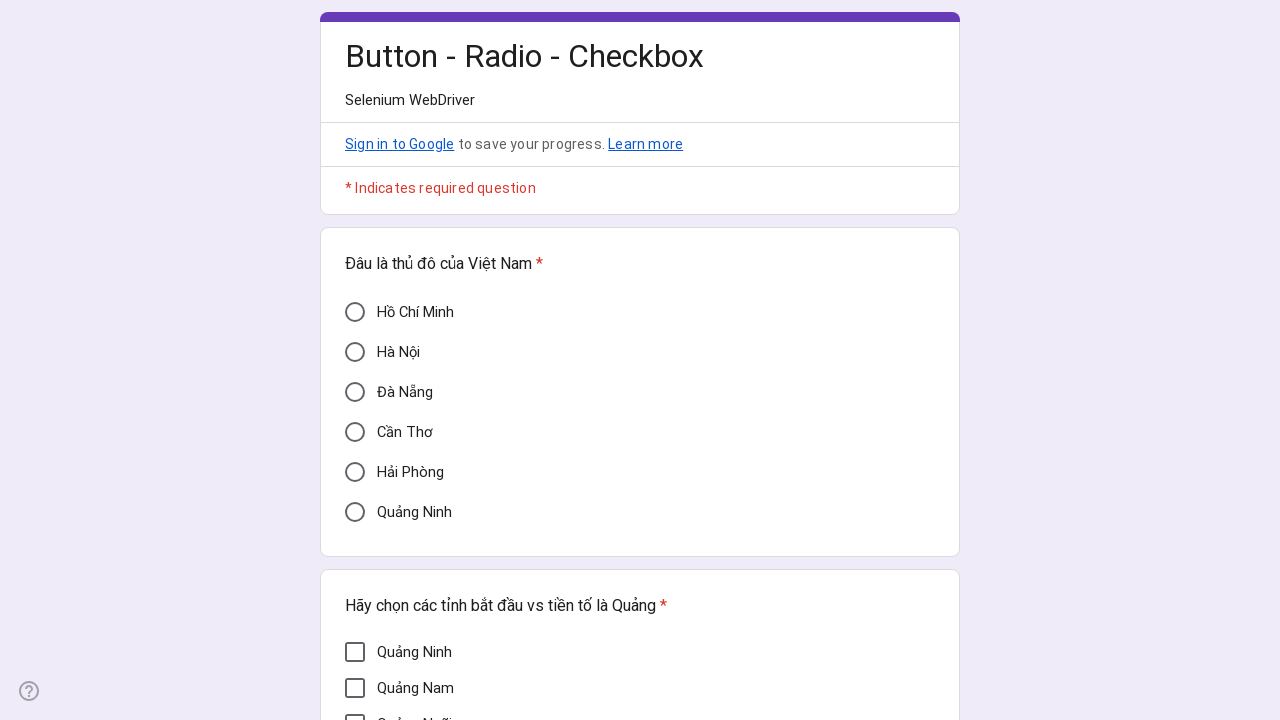

Clicked Hồ Chí Minh radio button
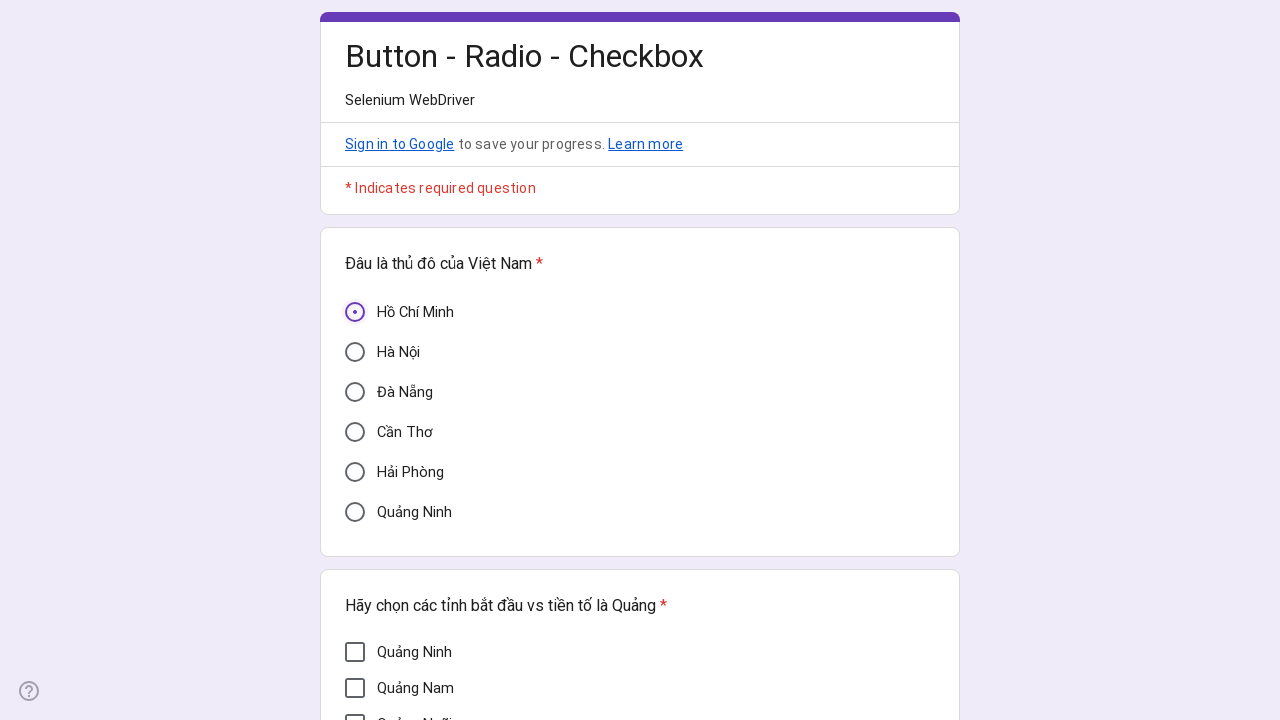

Waited 3 seconds for radio button state change
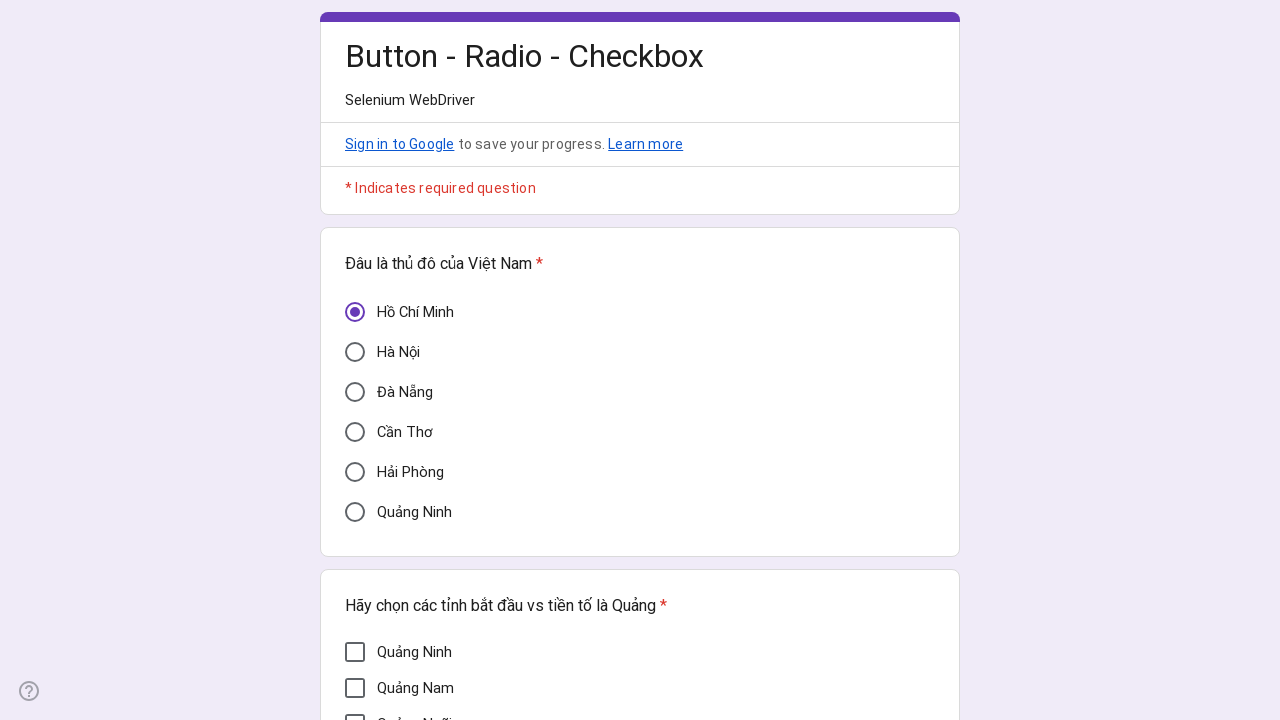

Verified Hồ Chí Minh radio button is now selected
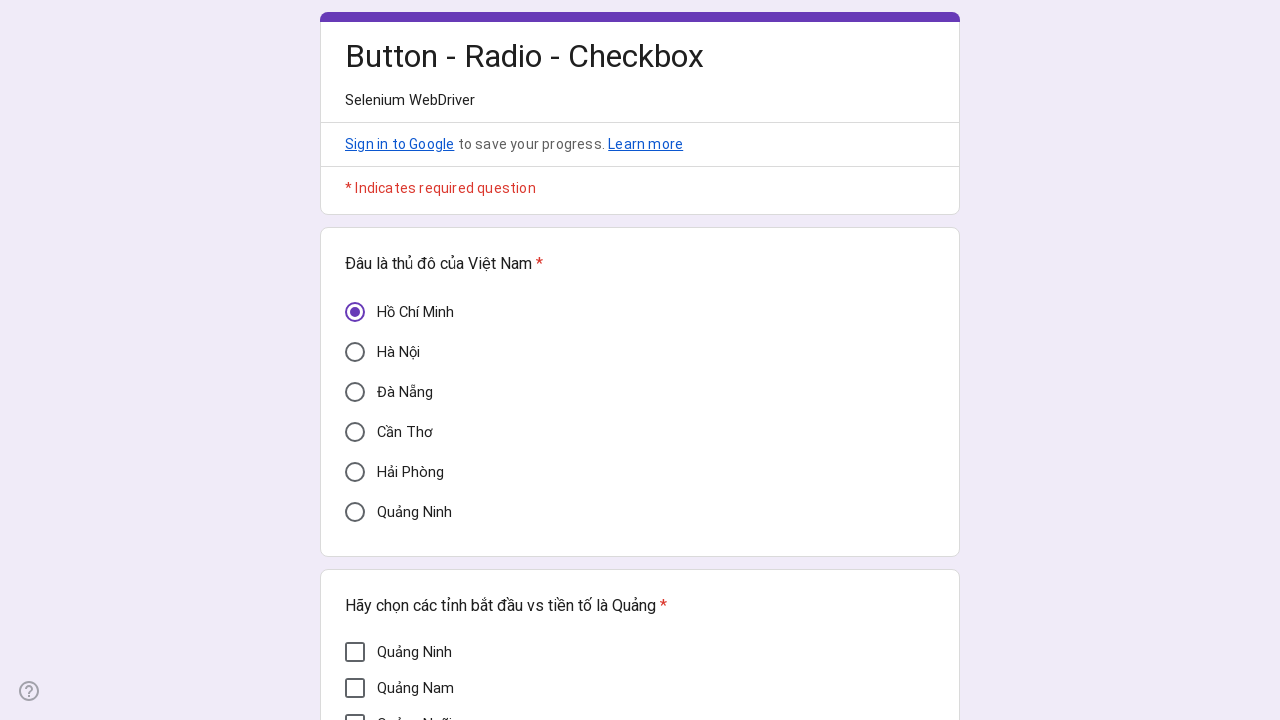

Clicked Quảng Nam checkbox
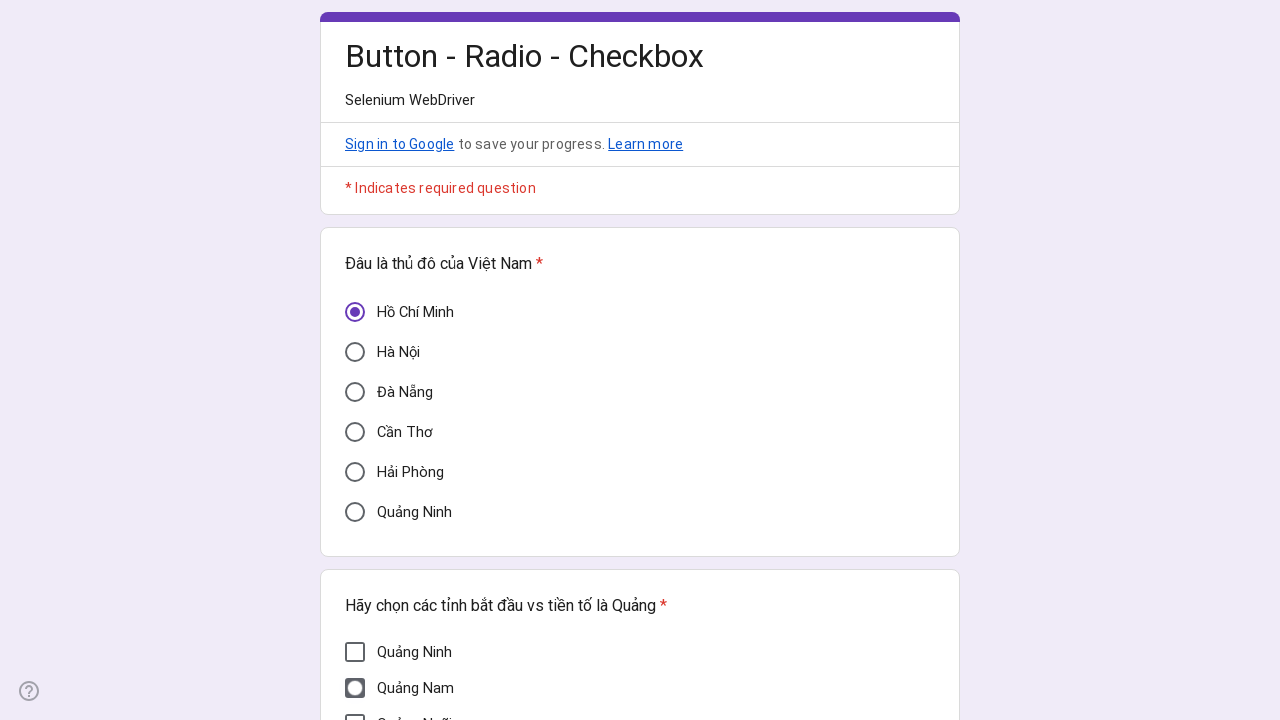

Waited 2 seconds for checkbox state change
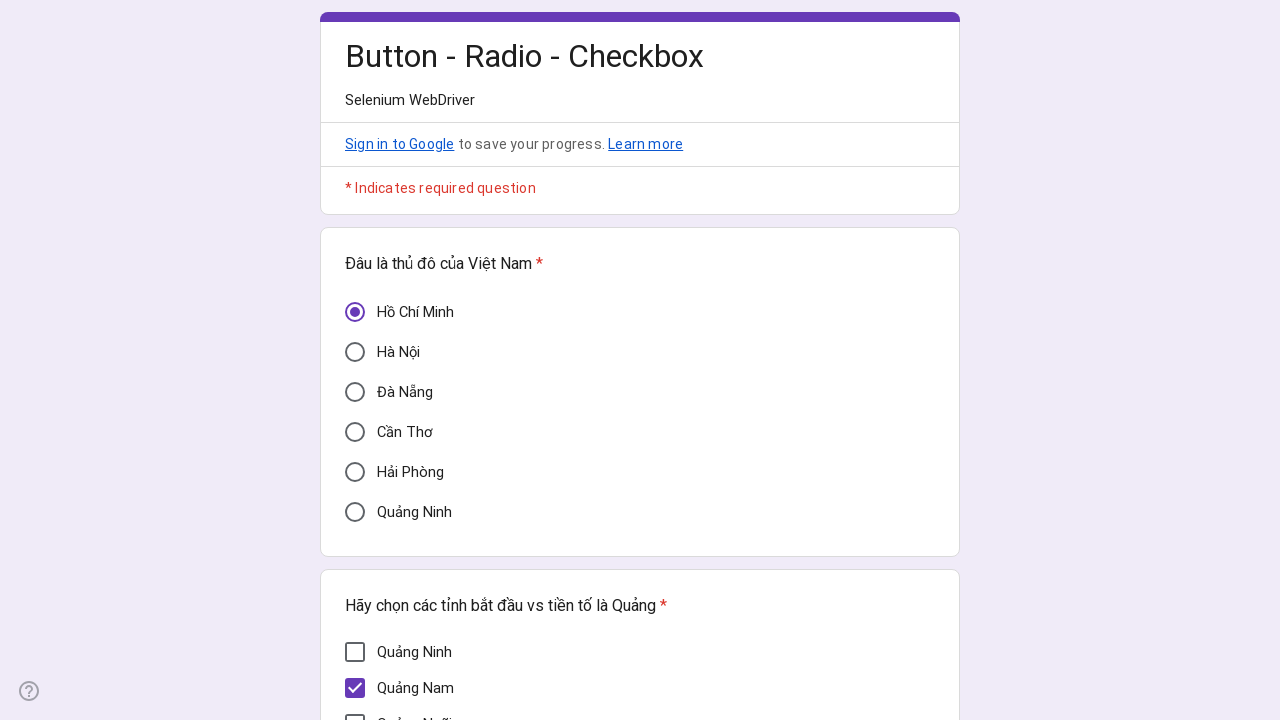

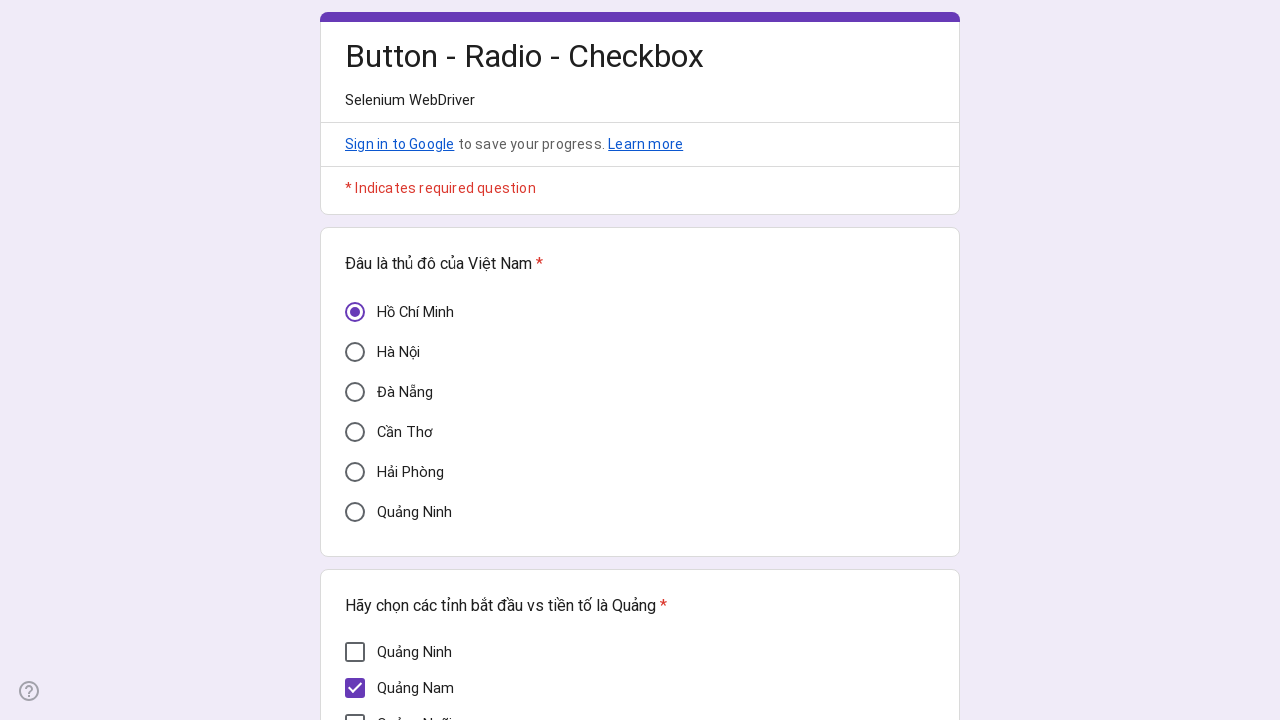